Tests drag and drop functionality by dragging an element from one location and dropping it onto a target element, then verifying the drop was successful

Starting URL: https://crossbrowsertesting.github.io/drag-and-drop.html

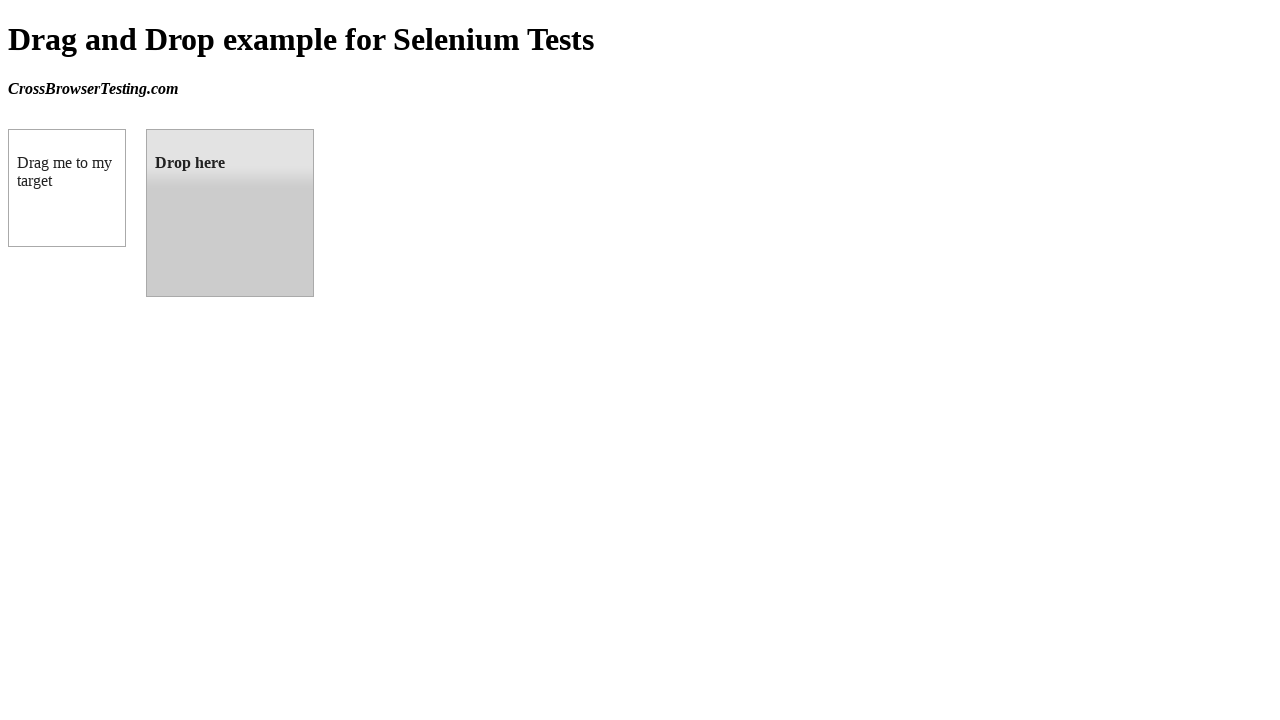

Navigated to drag and drop test page
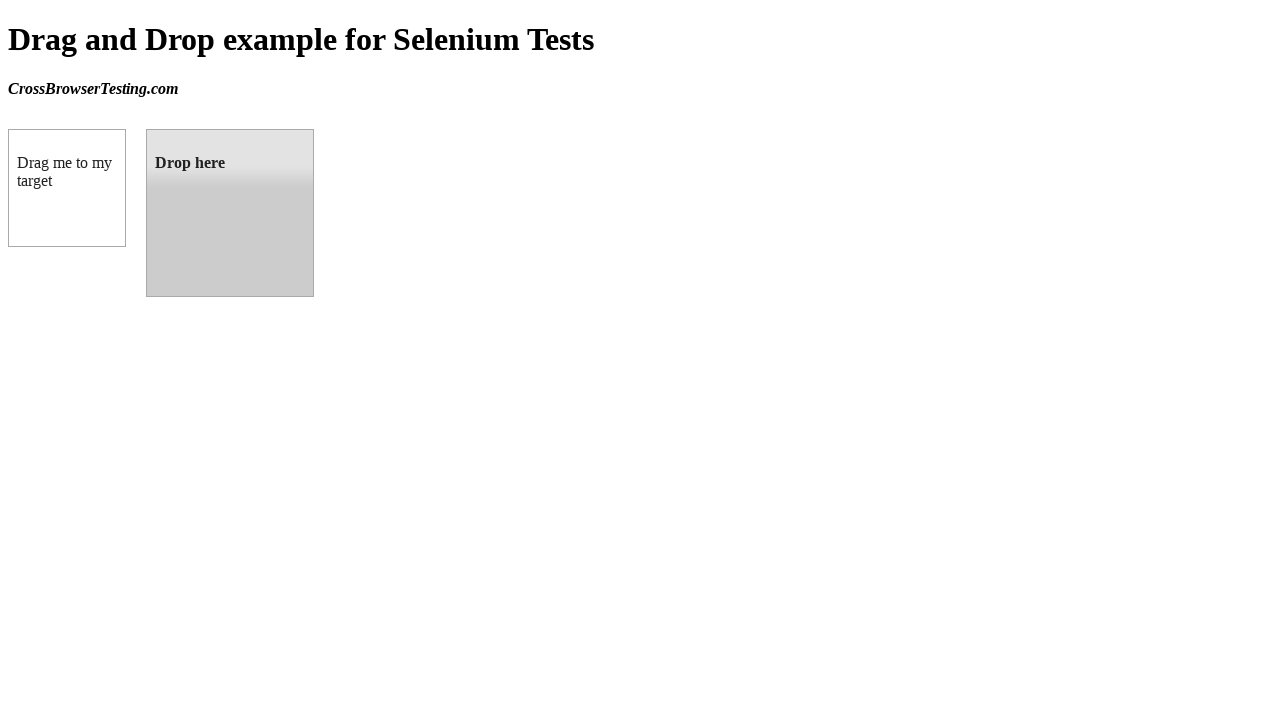

Dragged element with id 'draggable' and dropped it onto element with id 'droppable' at (230, 213)
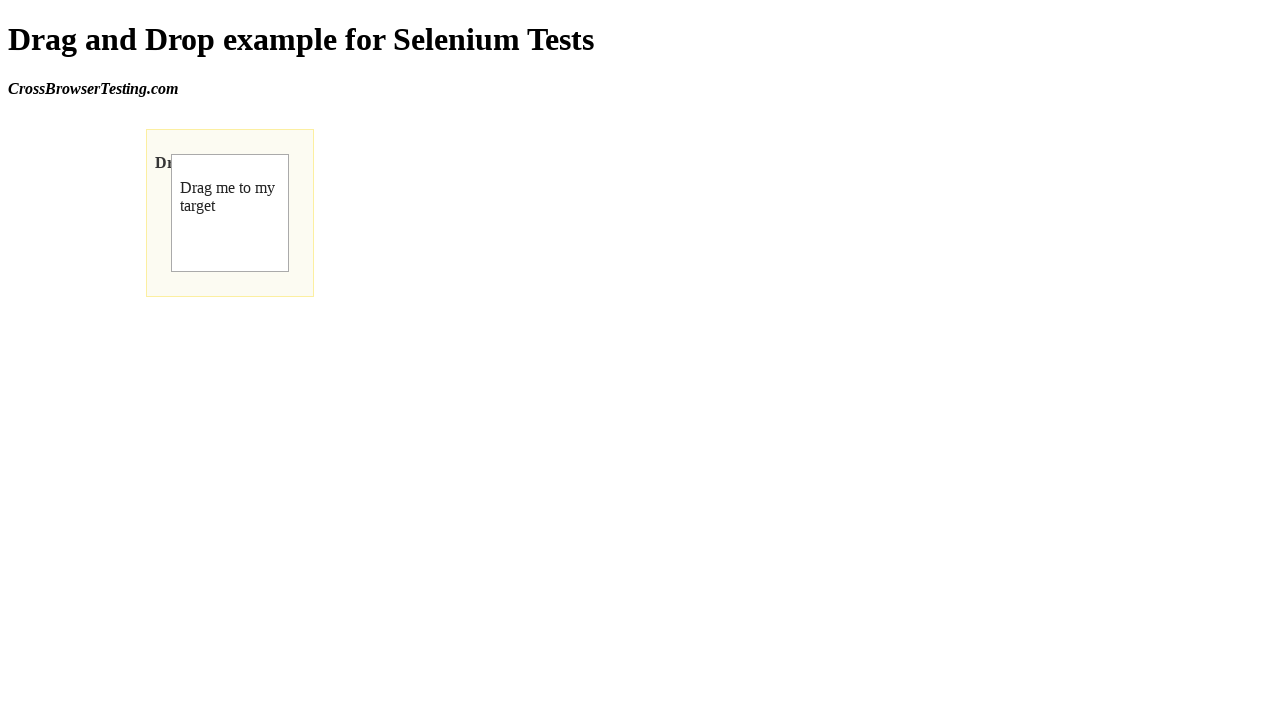

Verified that droppable element now contains the text 'Dropped!' indicating successful drop
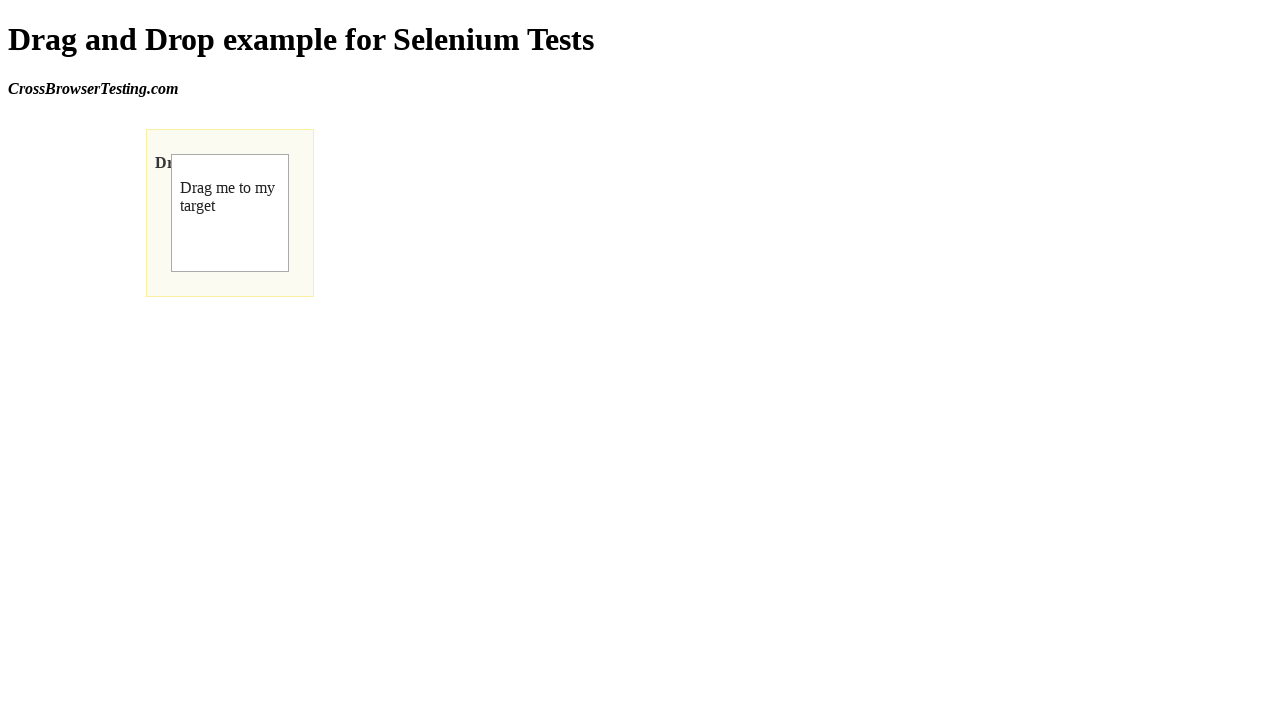

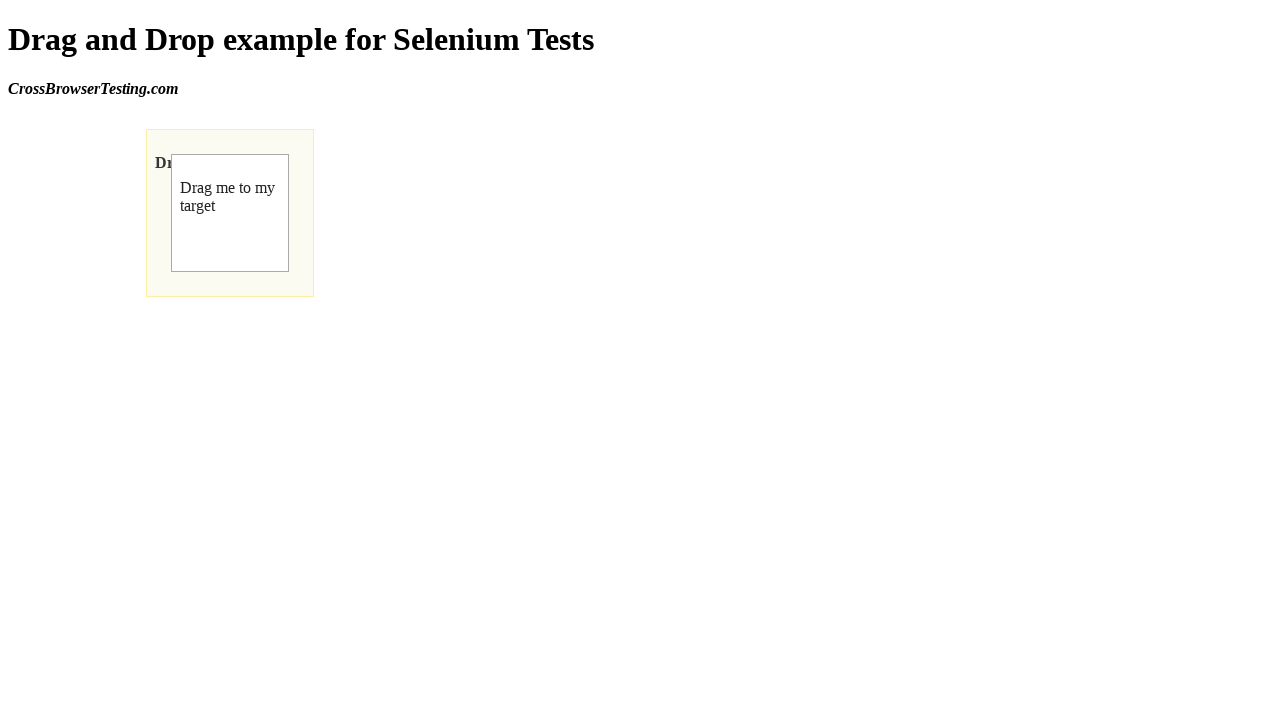